Tests show/hide functionality of a text box by clicking a hide button and verifying the element becomes hidden

Starting URL: https://rahulshettyacademy.com/AutomationPractice/

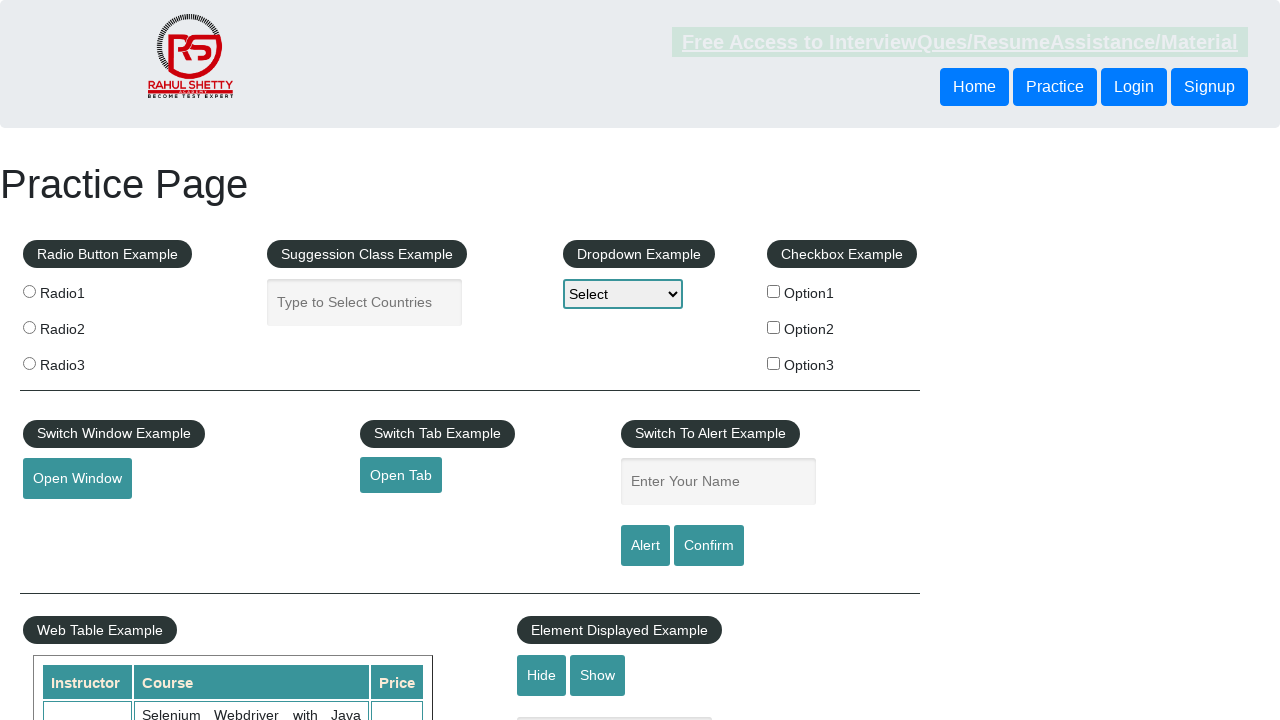

Verified text box with placeholder 'Hide/Show Example' is initially visible
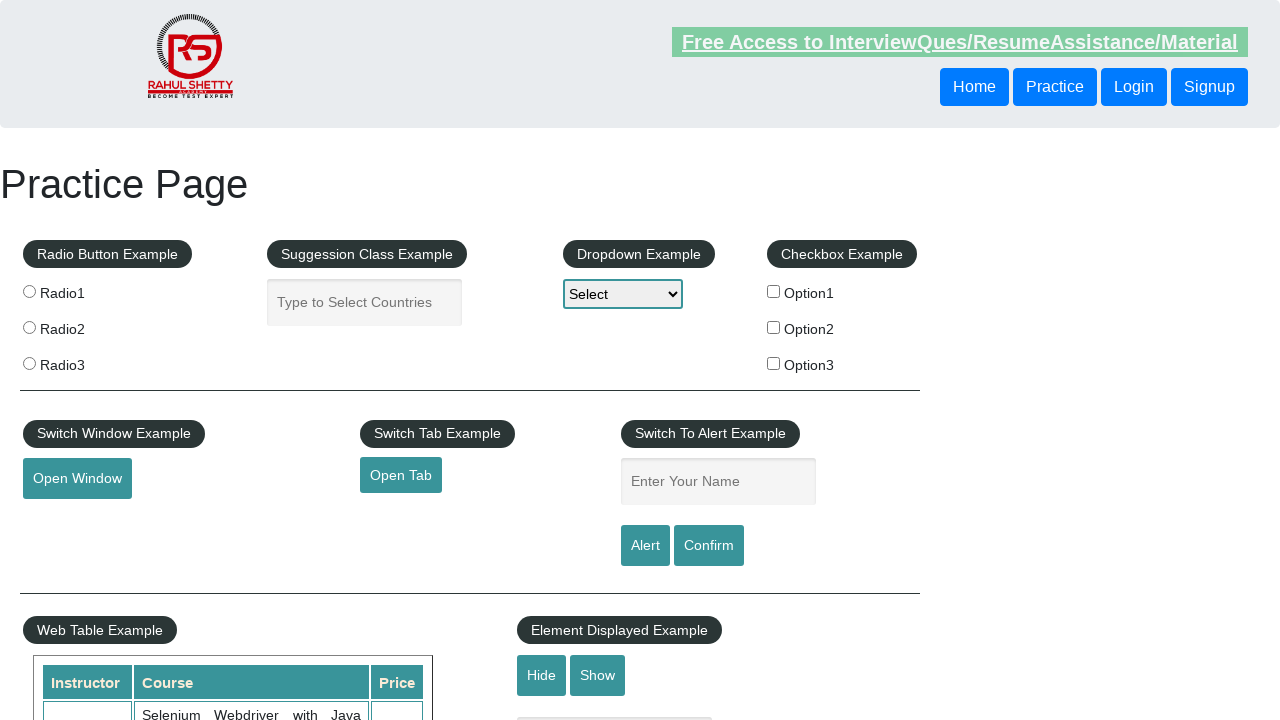

Clicked the hide button with ID 'hide-textbox' at (542, 675) on #hide-textbox
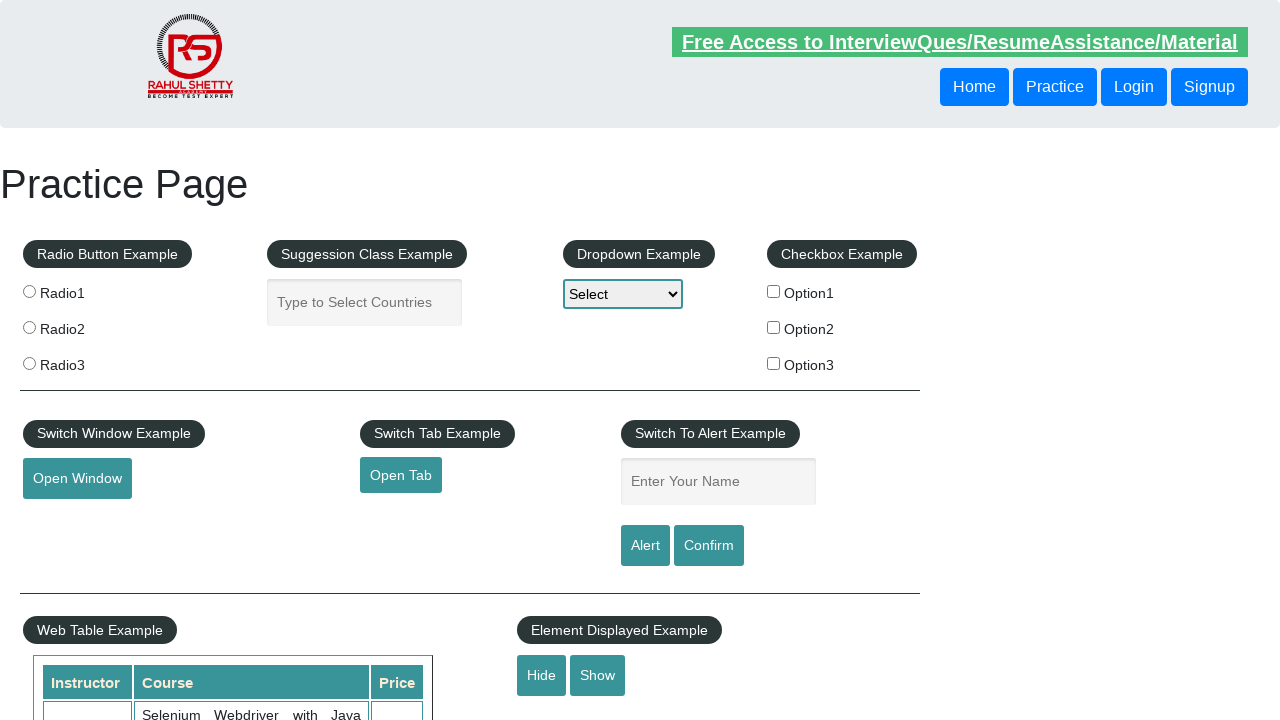

Verified text box with placeholder 'Hide/Show Example' is now hidden
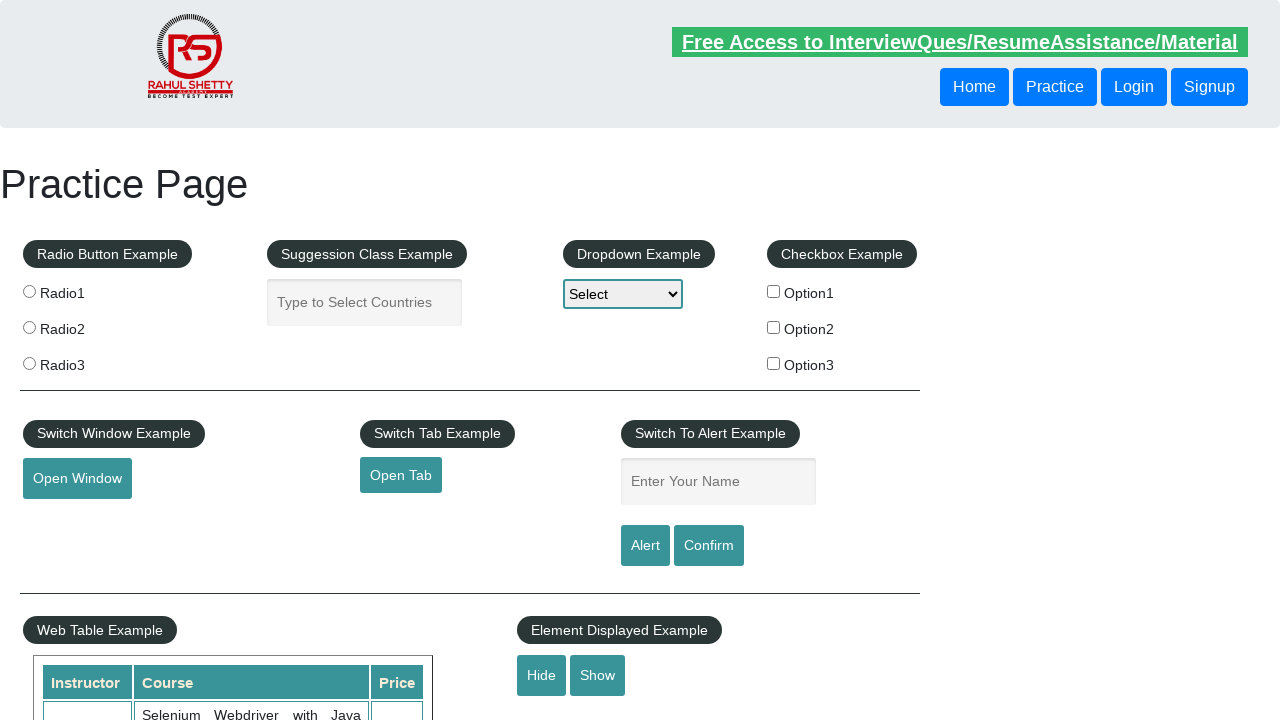

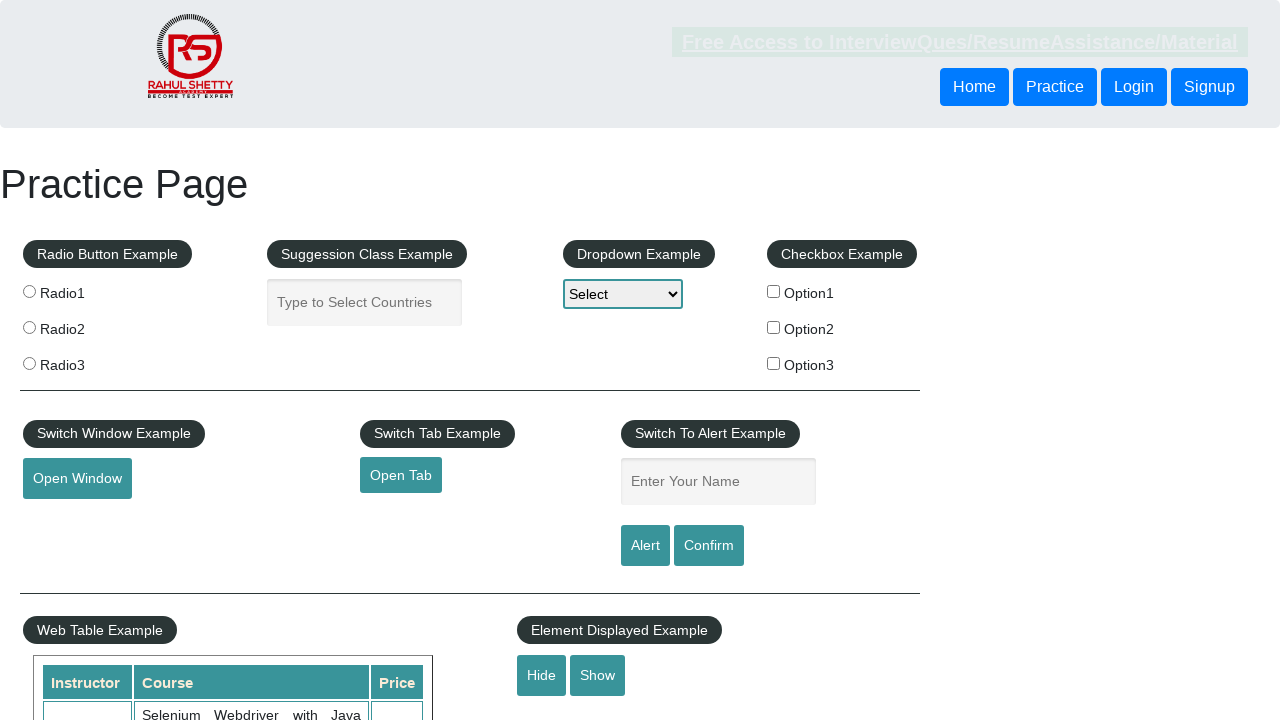